Tests validation when values don't satisfy triangle inequality theorem

Starting URL: https://do.tusur.ru/qa-test2/

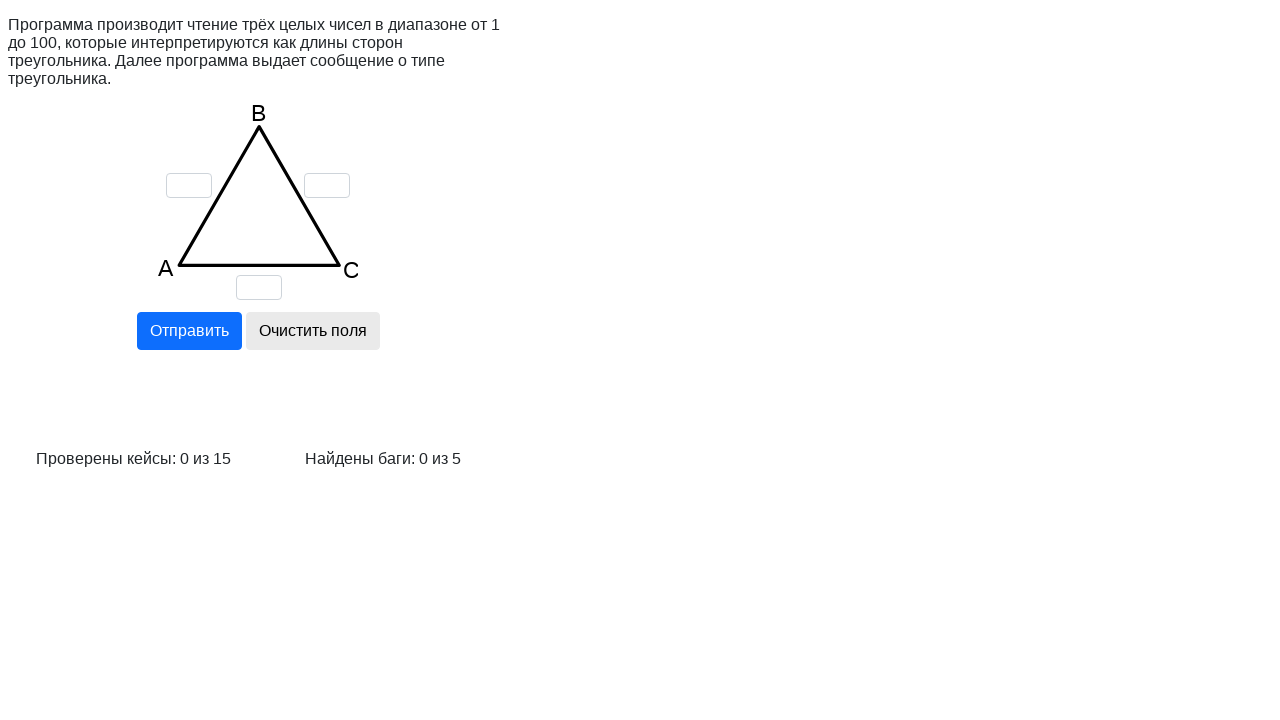

Filled side 'a' field with value '1' on input[name='a']
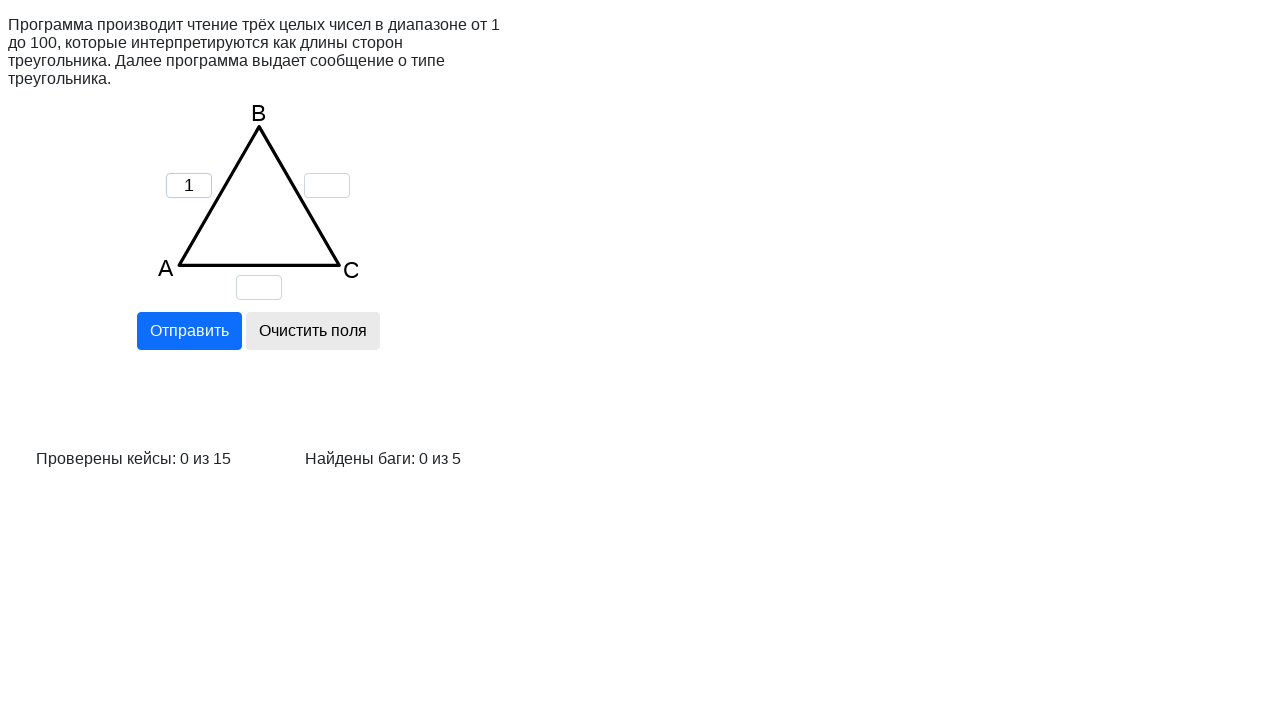

Filled side 'b' field with value '2' on input[name='b']
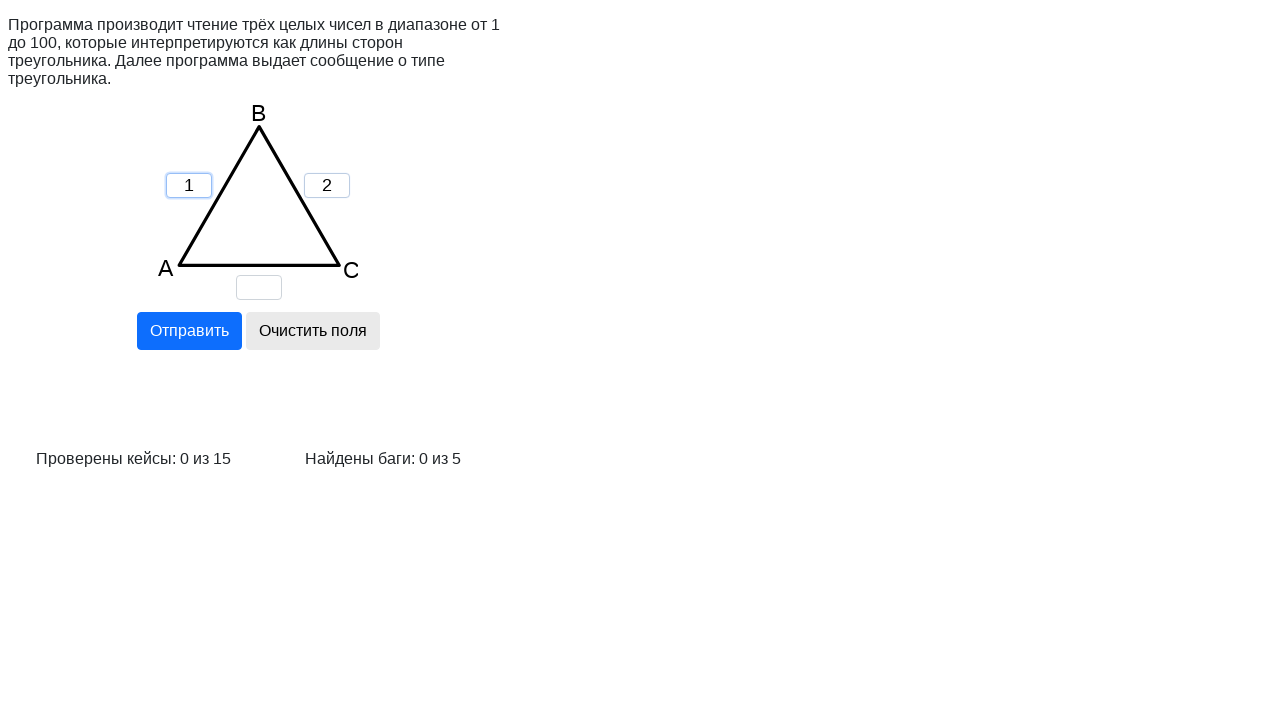

Filled side 'c' field with value '5' (violates triangle inequality) on input[name='c']
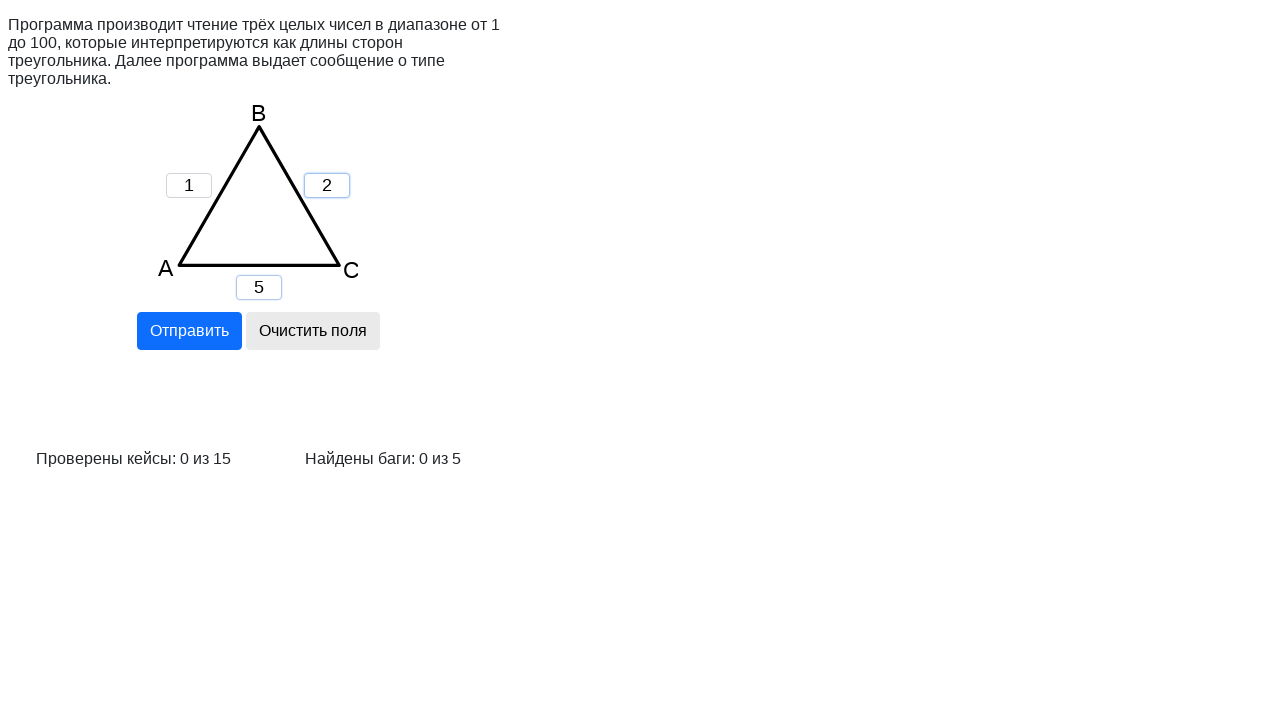

Clicked calculate button at (189, 331) on input[name='calc']
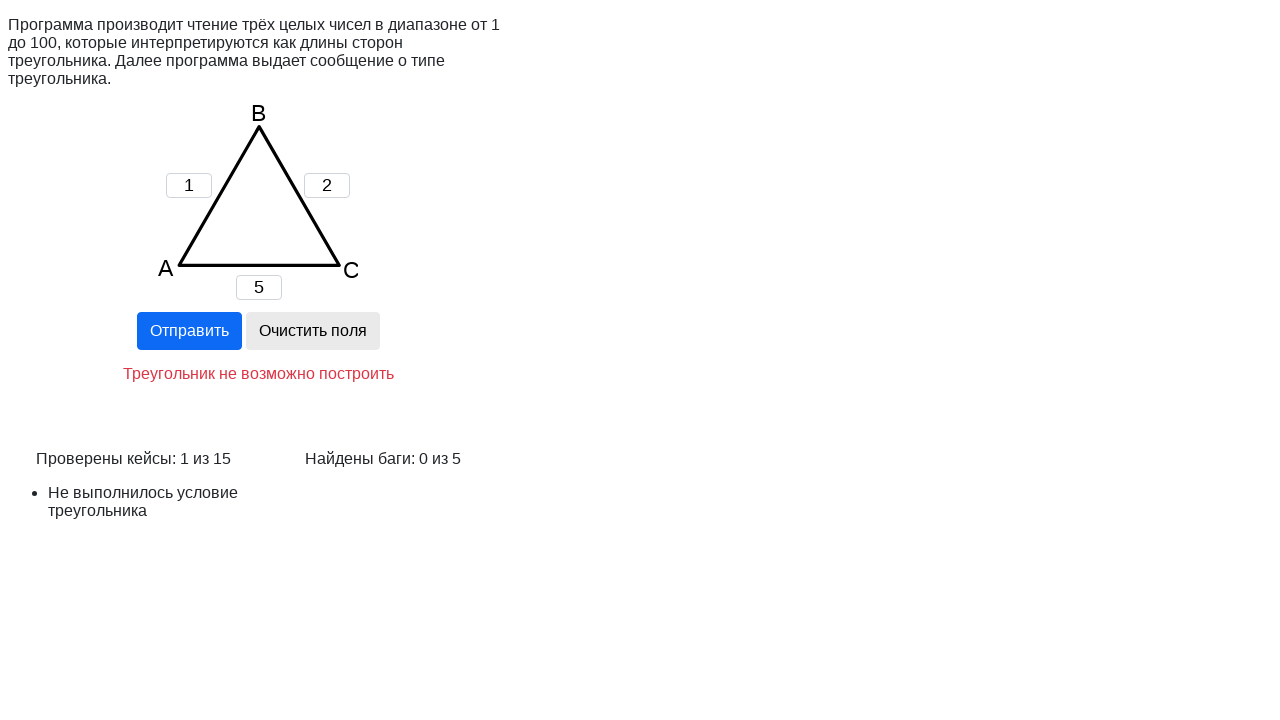

Validation message appeared: triangle inequality condition not satisfied
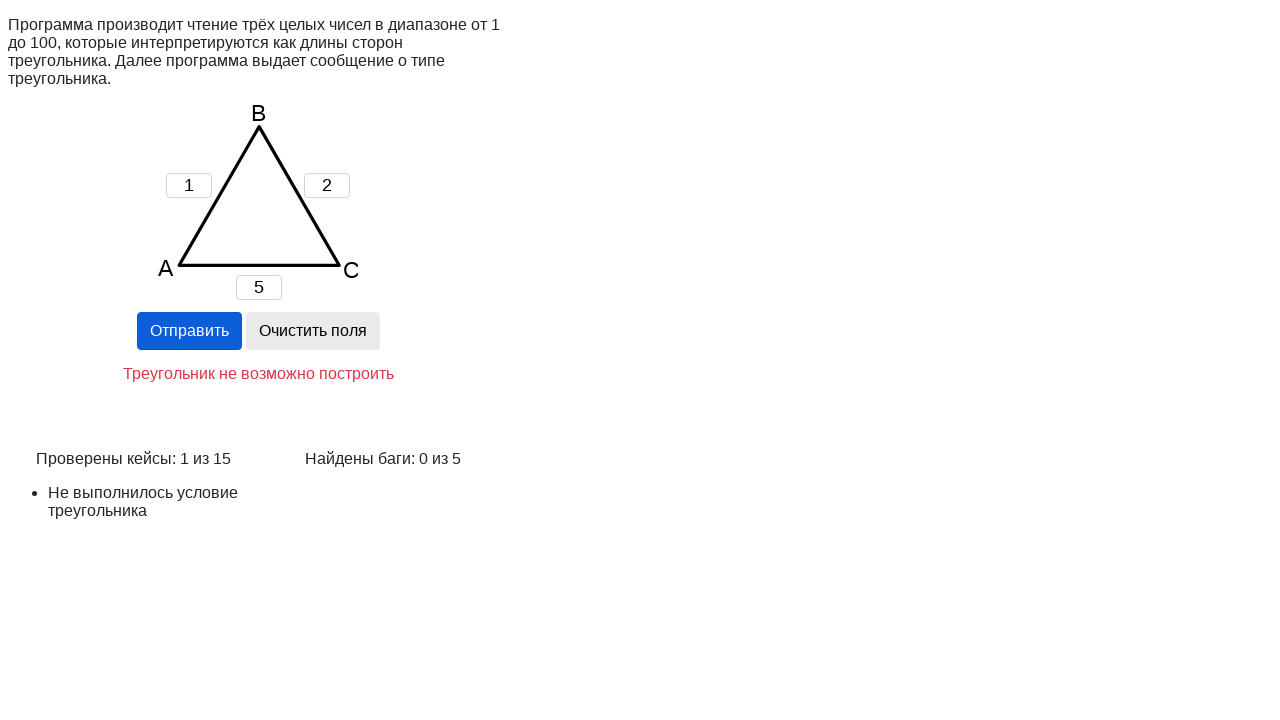

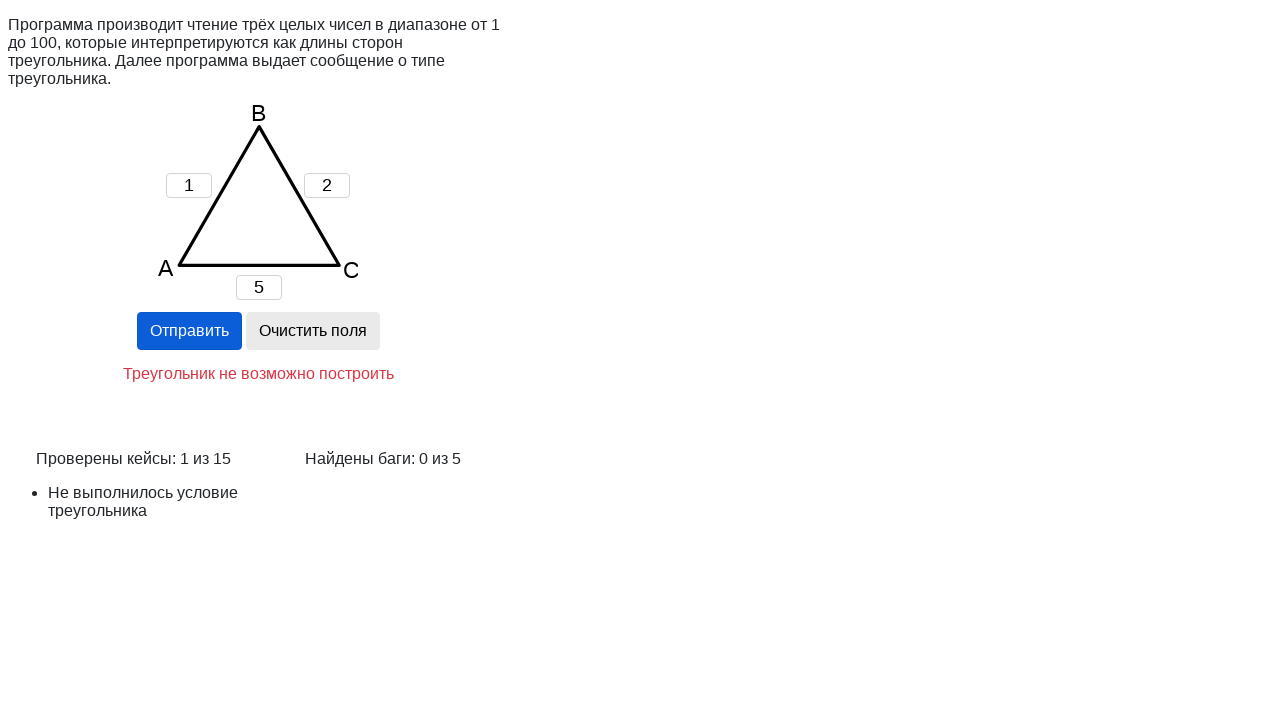